Tests the droppable functionality by dragging an element and dropping it onto a target area

Starting URL: https://jqueryui.com/

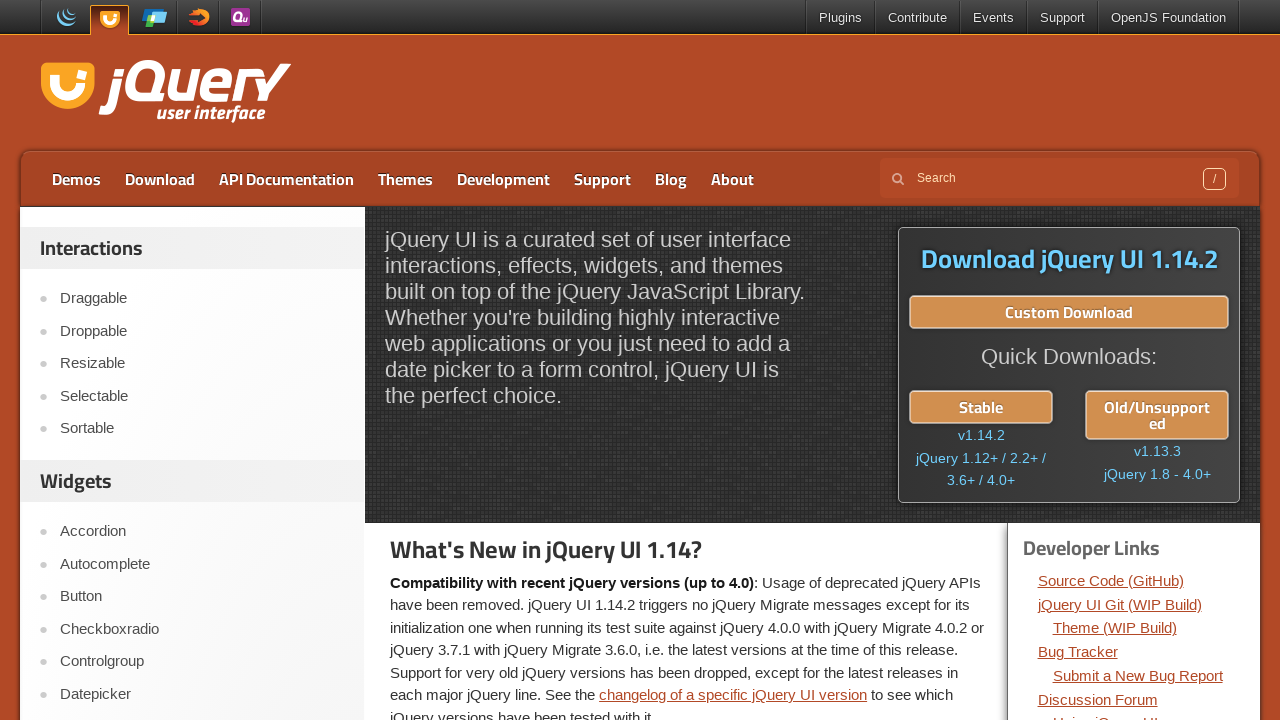

Clicked on Droppable menu item at (202, 331) on text='Droppable'
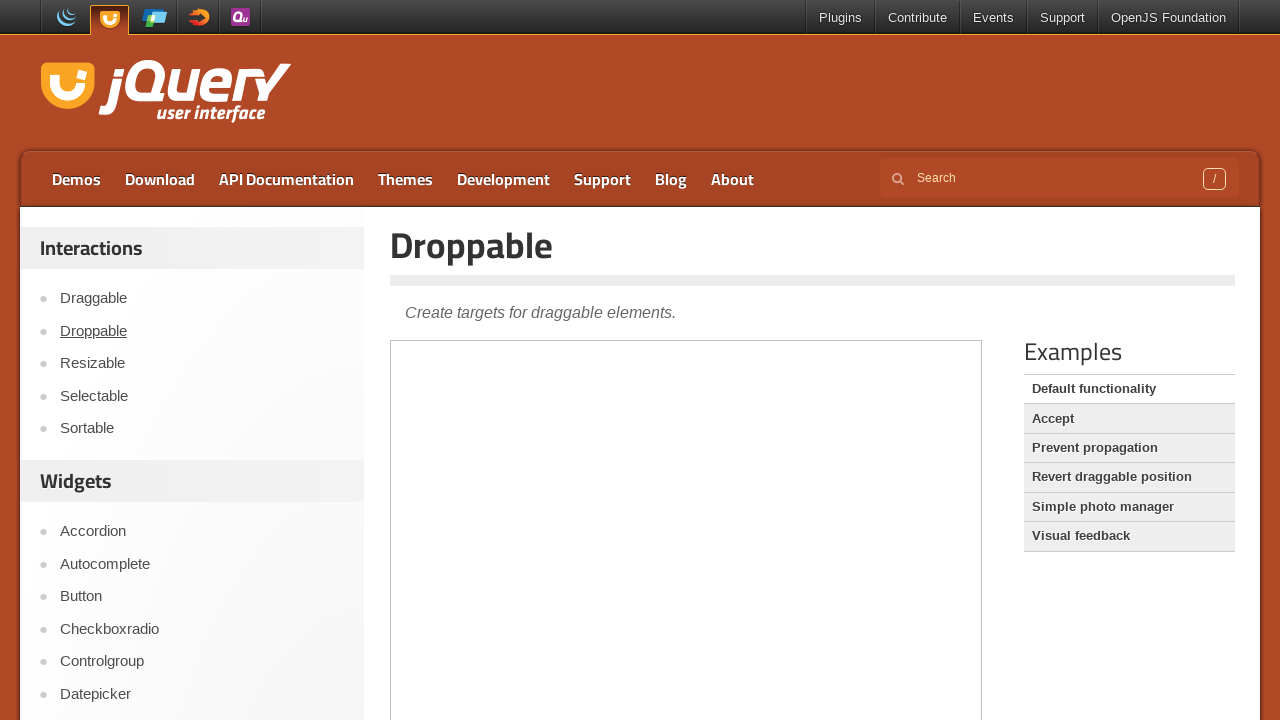

Located demo iframe
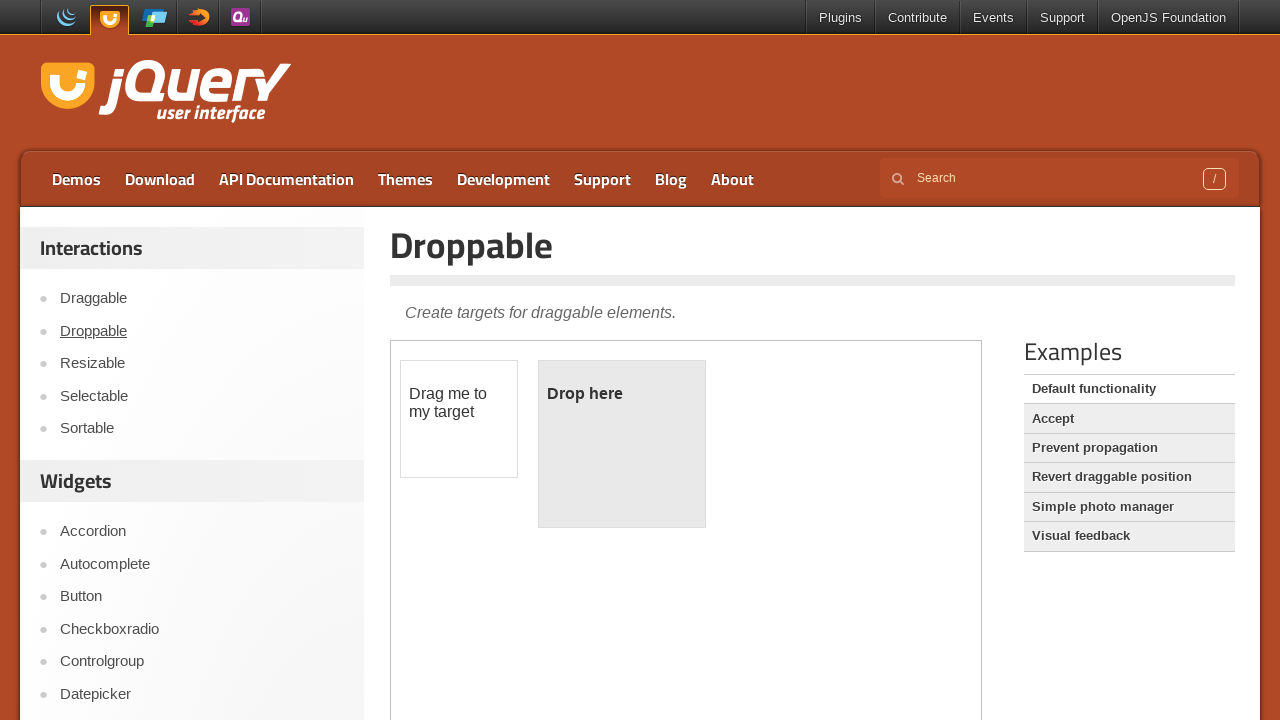

Located draggable element
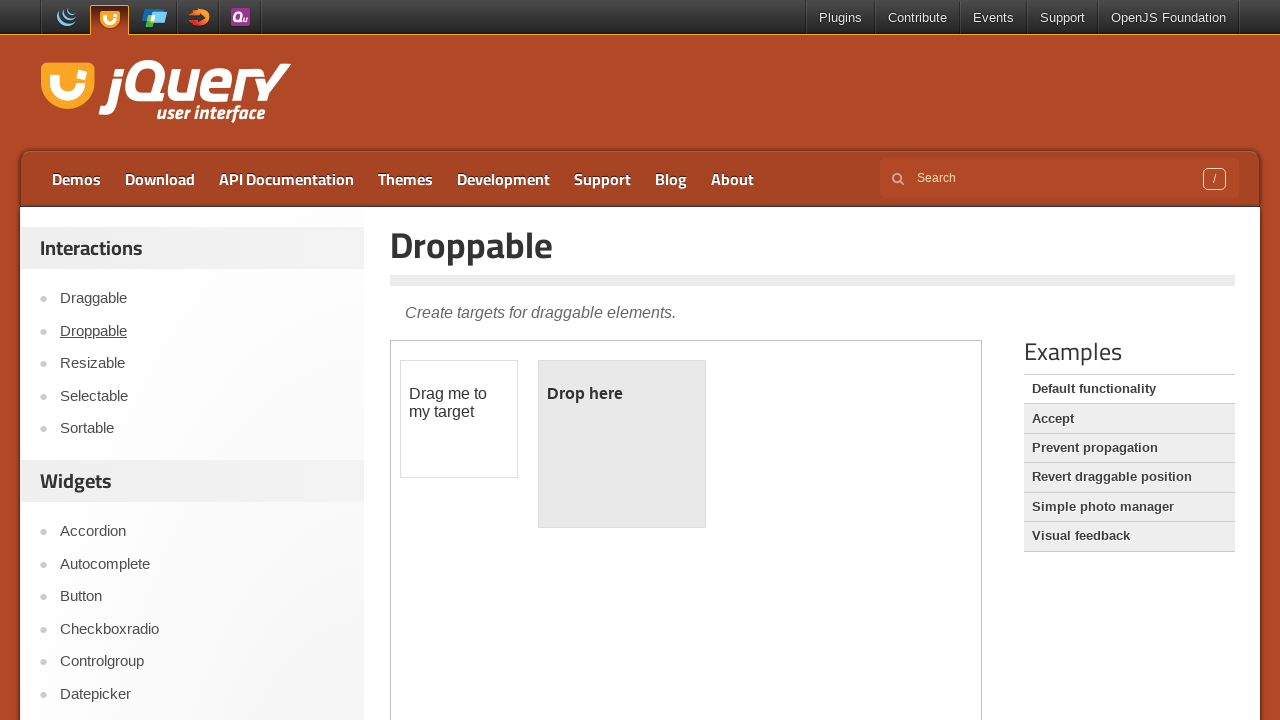

Located droppable target element
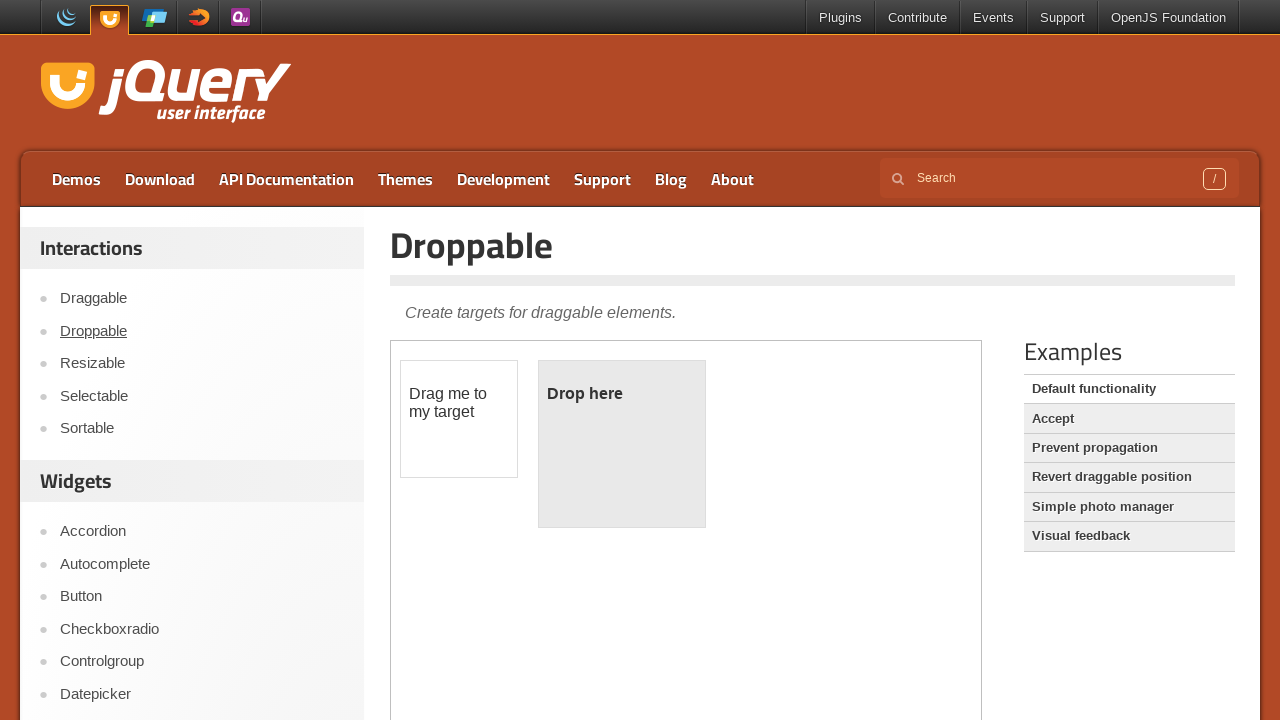

Dragged and dropped element onto target area at (622, 444)
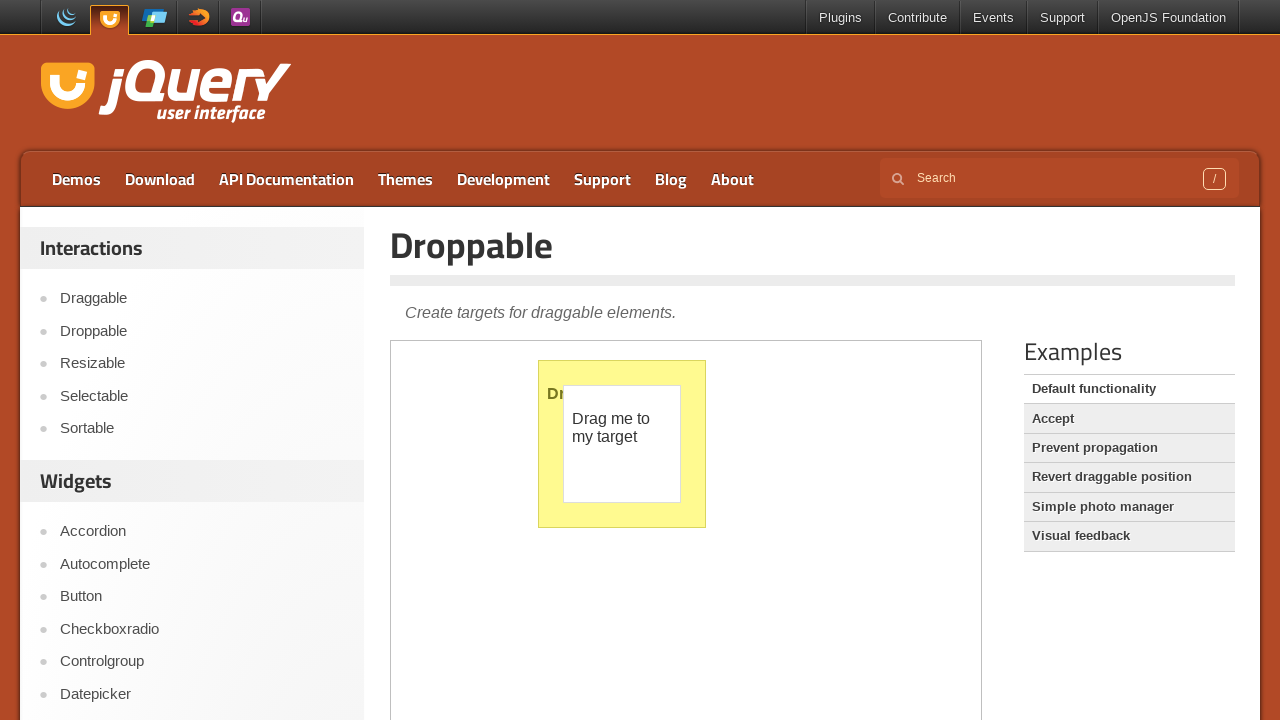

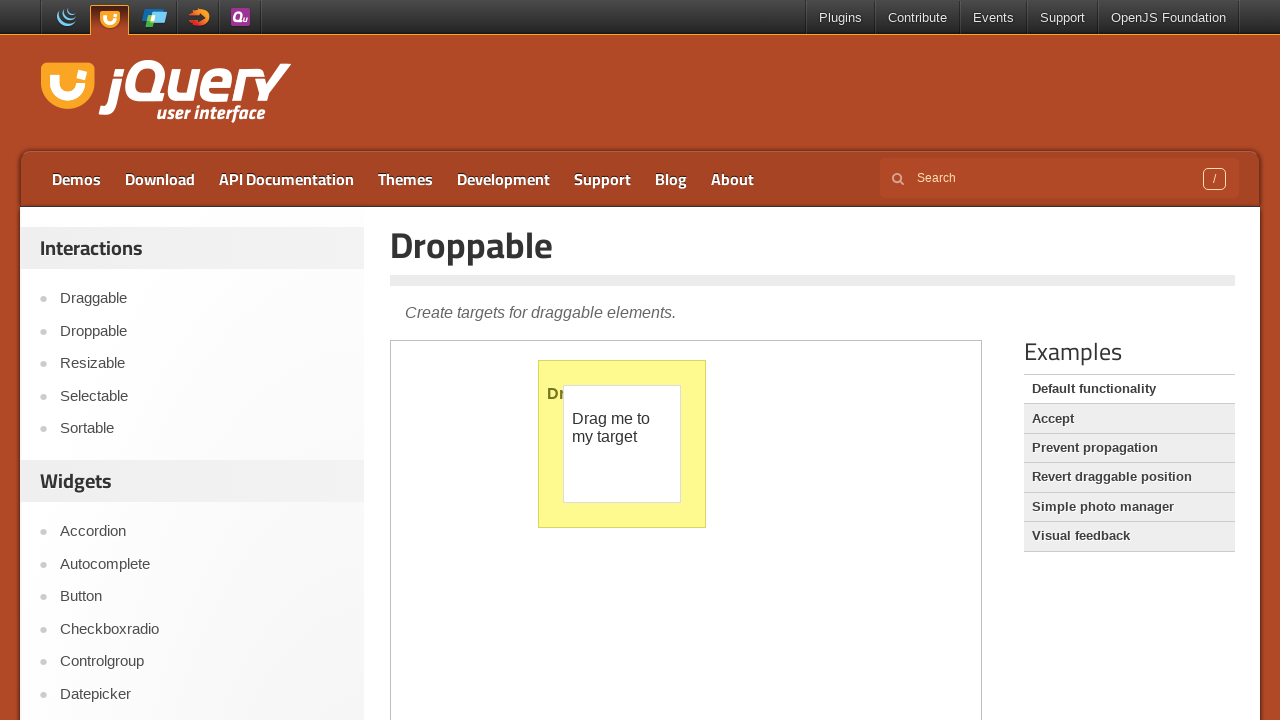